Tests autocomplete functionality by typing a search term and selecting a suggestion from the dropdown

Starting URL: https://rahulshettyacademy.com/AutomationPractice/

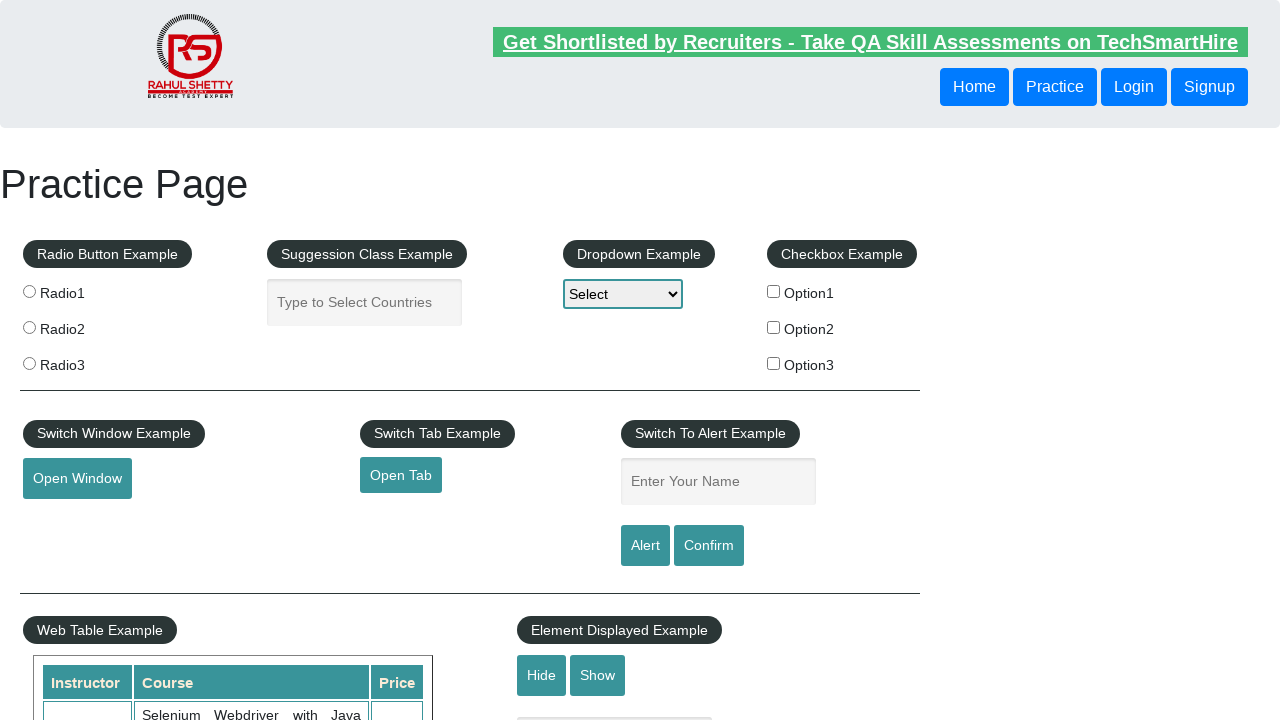

Filled autocomplete field with 'Se' on #autocomplete
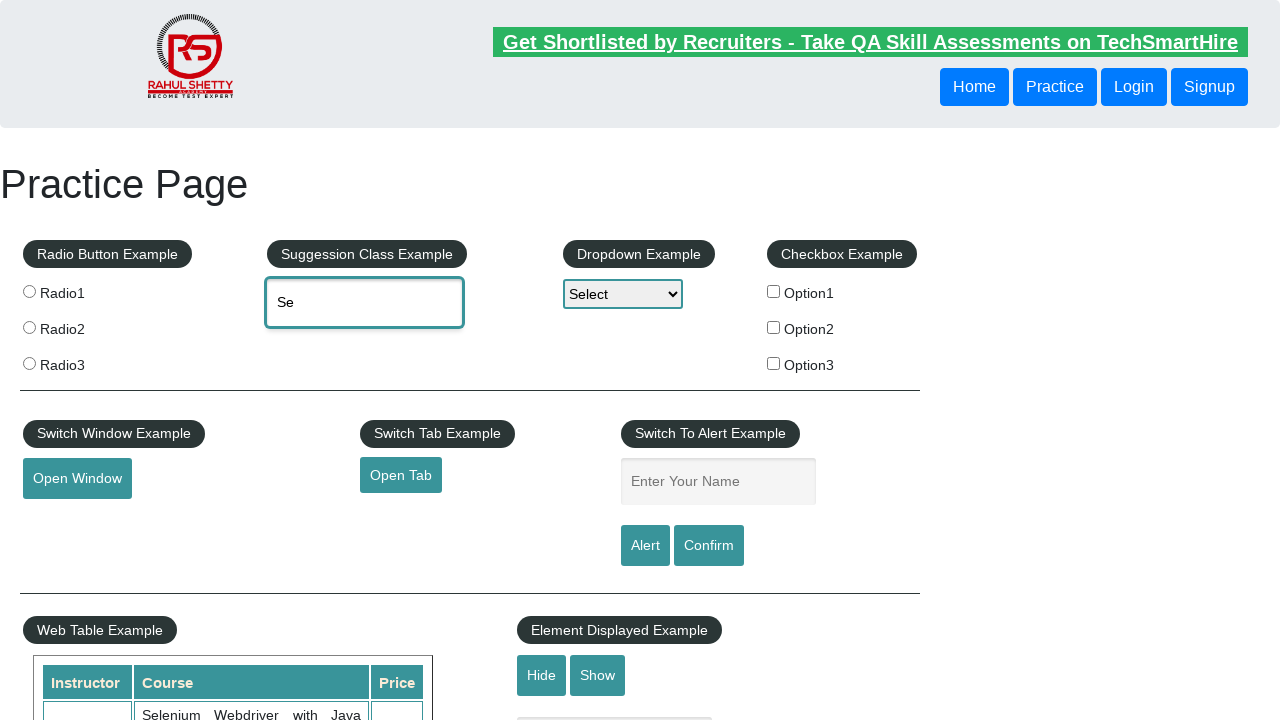

Autocomplete suggestions appeared
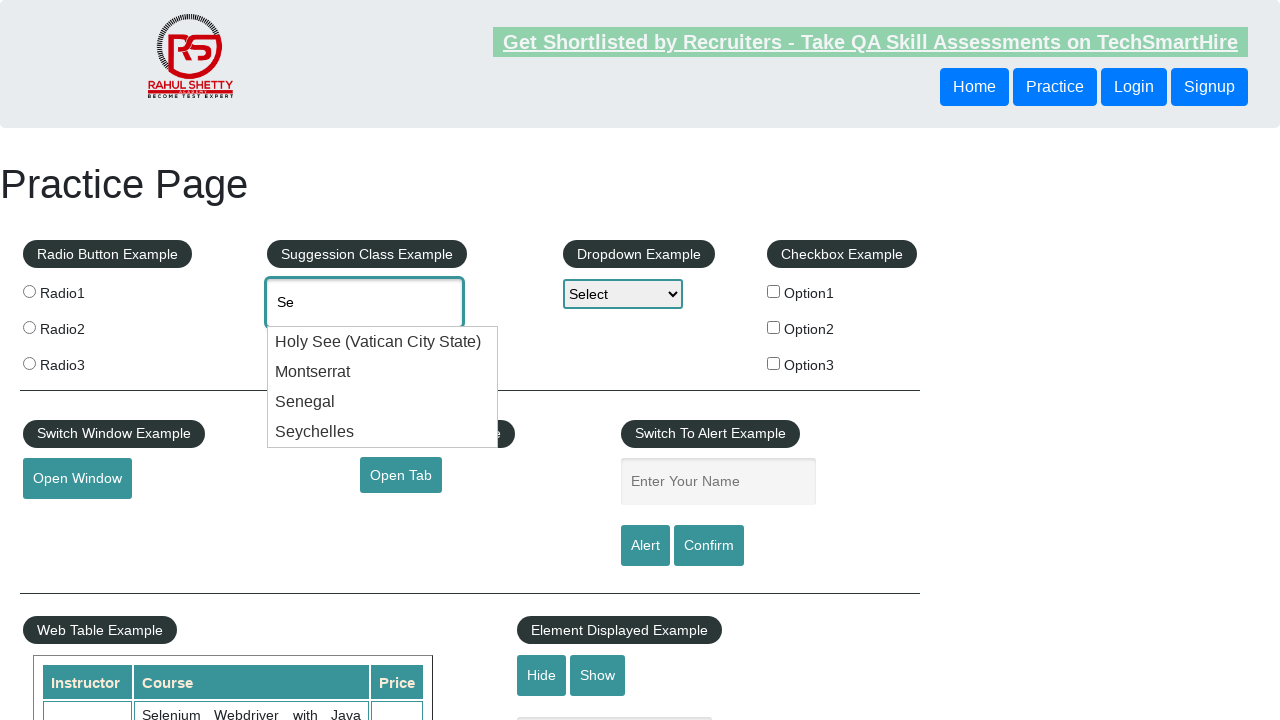

Selected 'Seychelles' from autocomplete dropdown at (383, 432) on li.ui-menu-item:has-text('Seychelles')
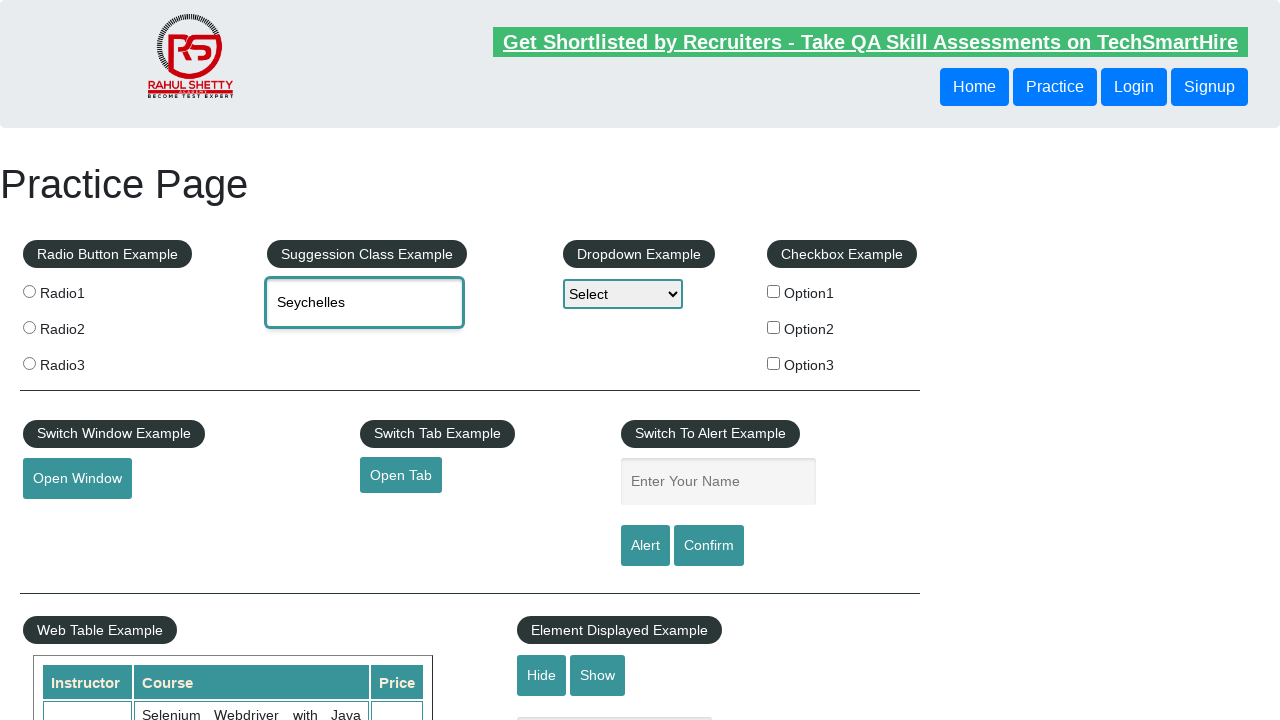

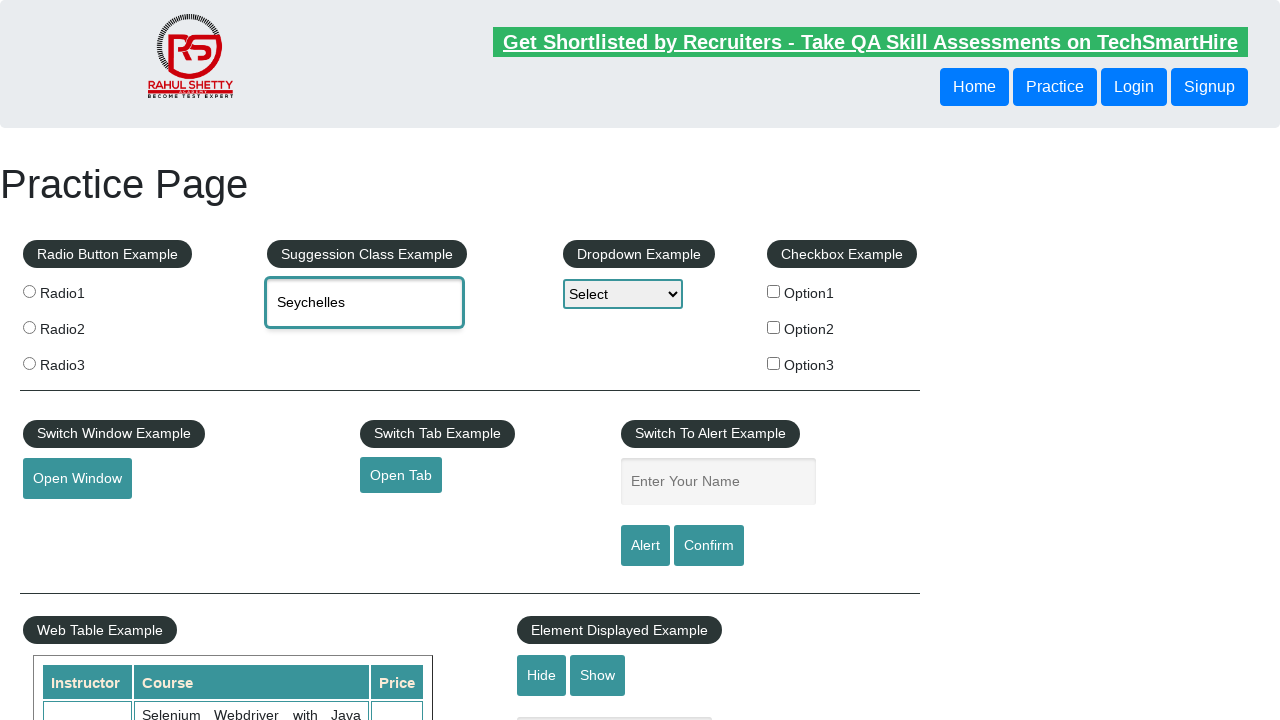